Tests frame interaction by switching to a frame, filling a text field, and clicking a link within the frame

Starting URL: https://ui.vision/demo/webtest/frames/

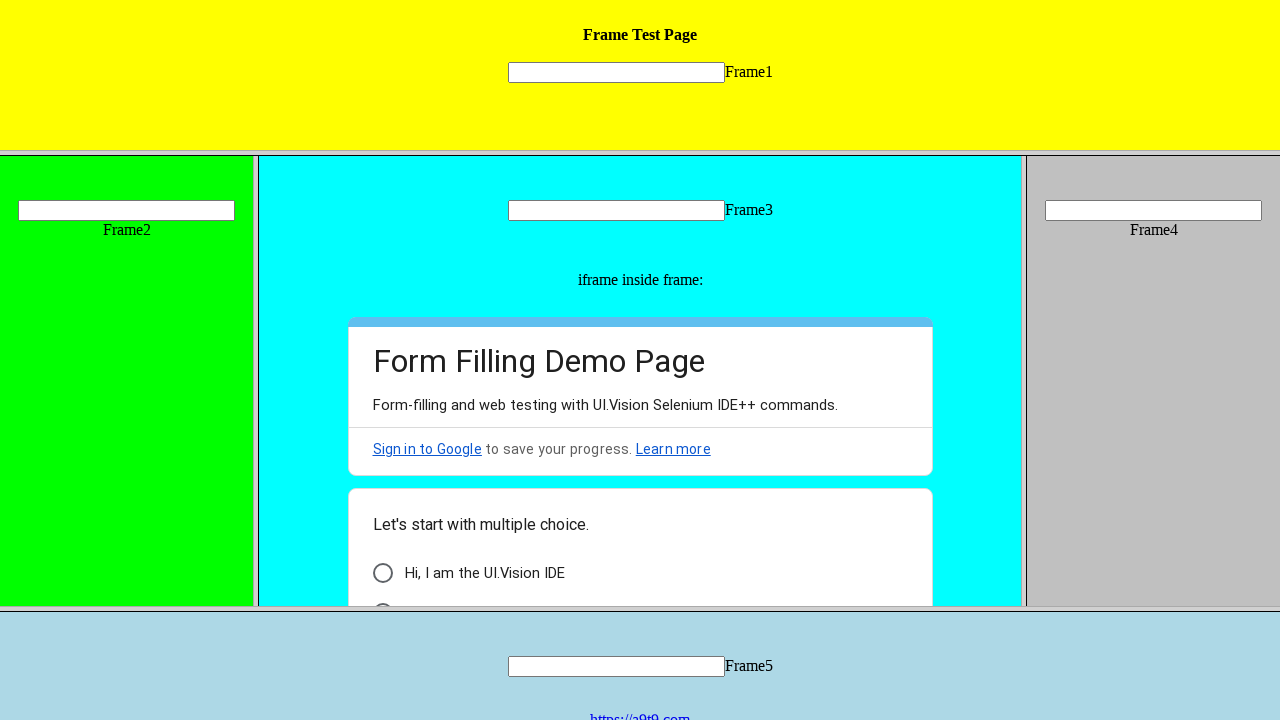

Located frame with src='frame_5.html'
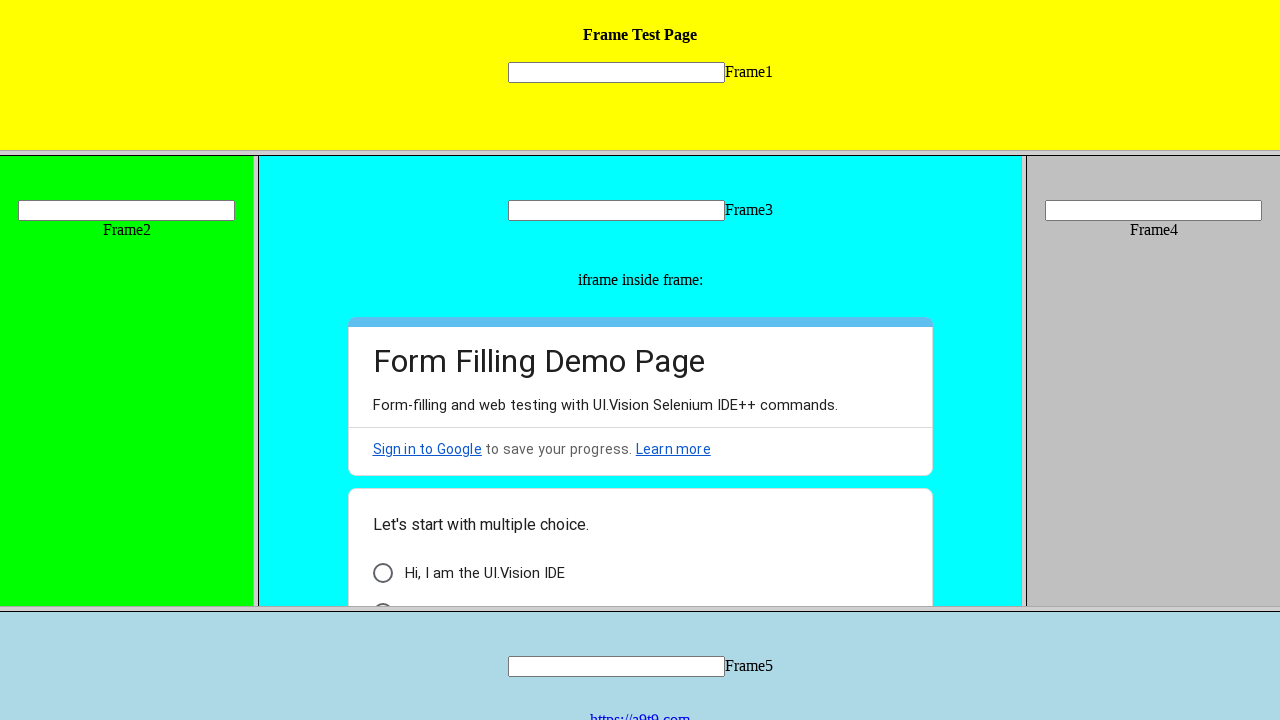

Filled text field 'mytext5' with 'shubha' in frame on frame[src='frame_5.html'] >> internal:control=enter-frame >> input[name='mytext5
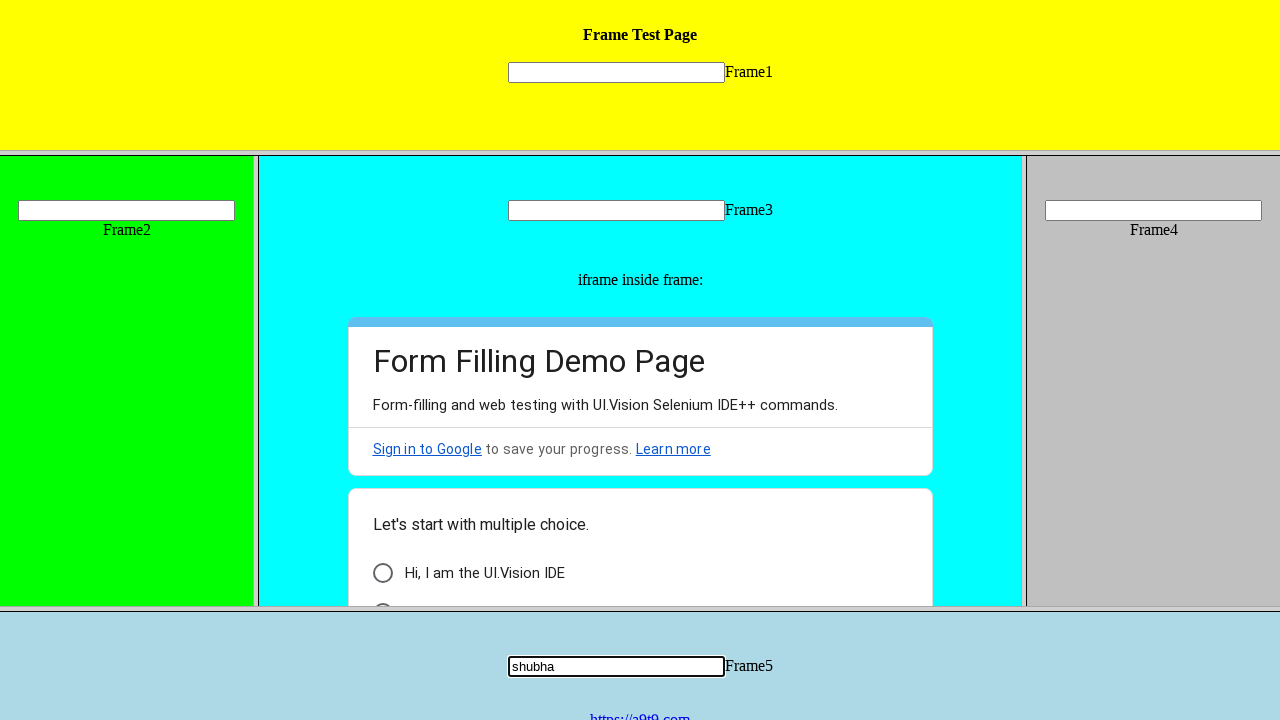

Clicked link containing 'a9t9.com' in frame at (640, 712) on frame[src='frame_5.html'] >> internal:control=enter-frame >> a[href*='a9t9.com']
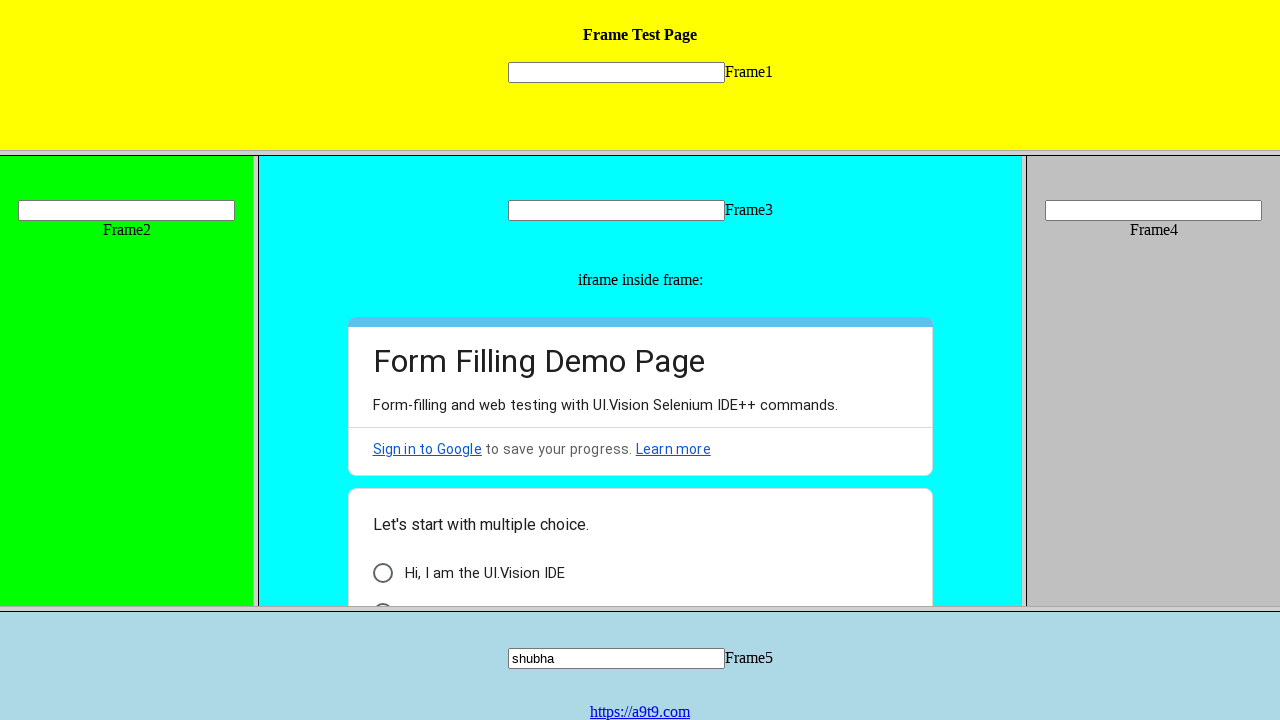

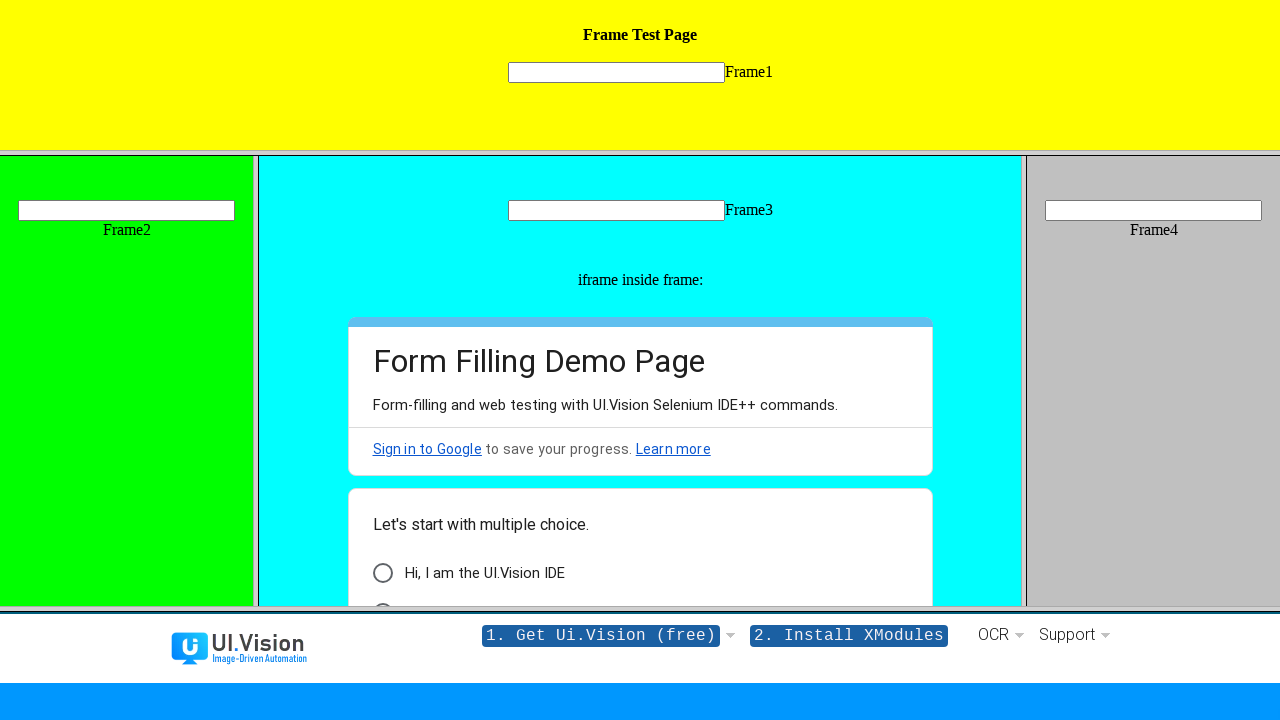